Tests the contact form submission by navigating to the Contact page, filling mandatory fields with invalid/special character data, submitting the form, and verifying a success message appears.

Starting URL: https://jupiter.cloud.planittesting.com/#/

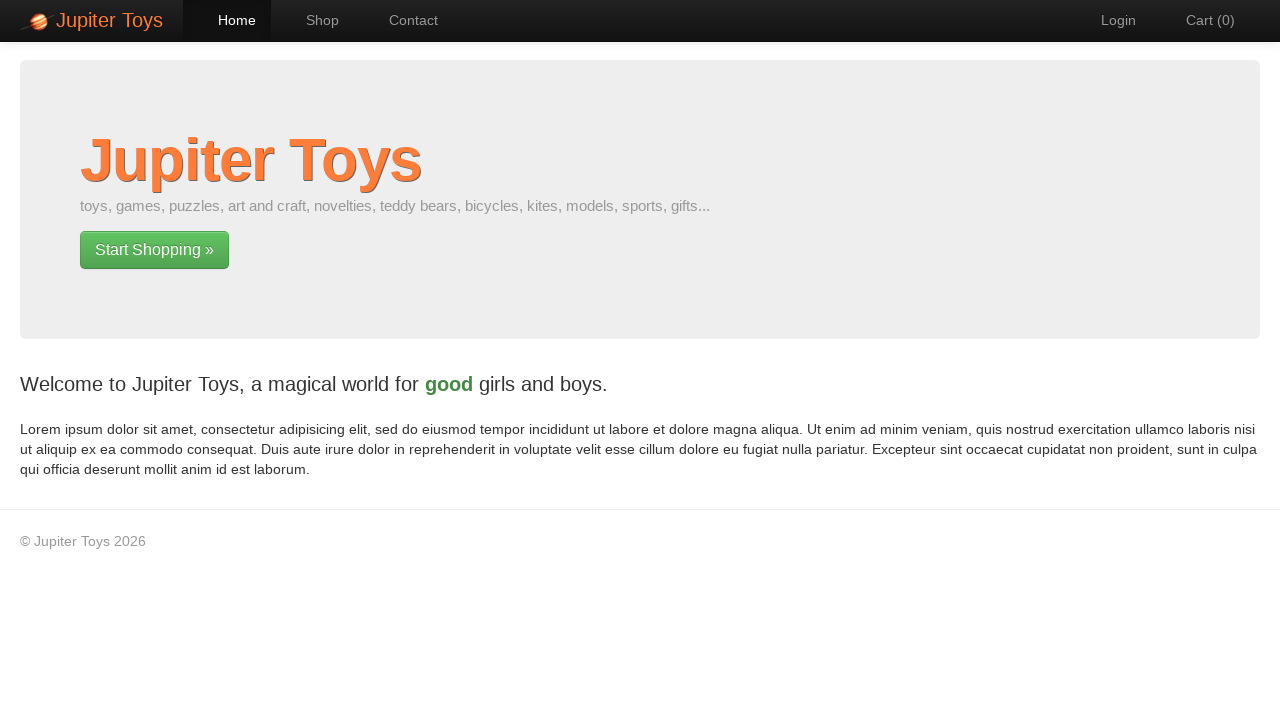

Contact link appeared in the DOM
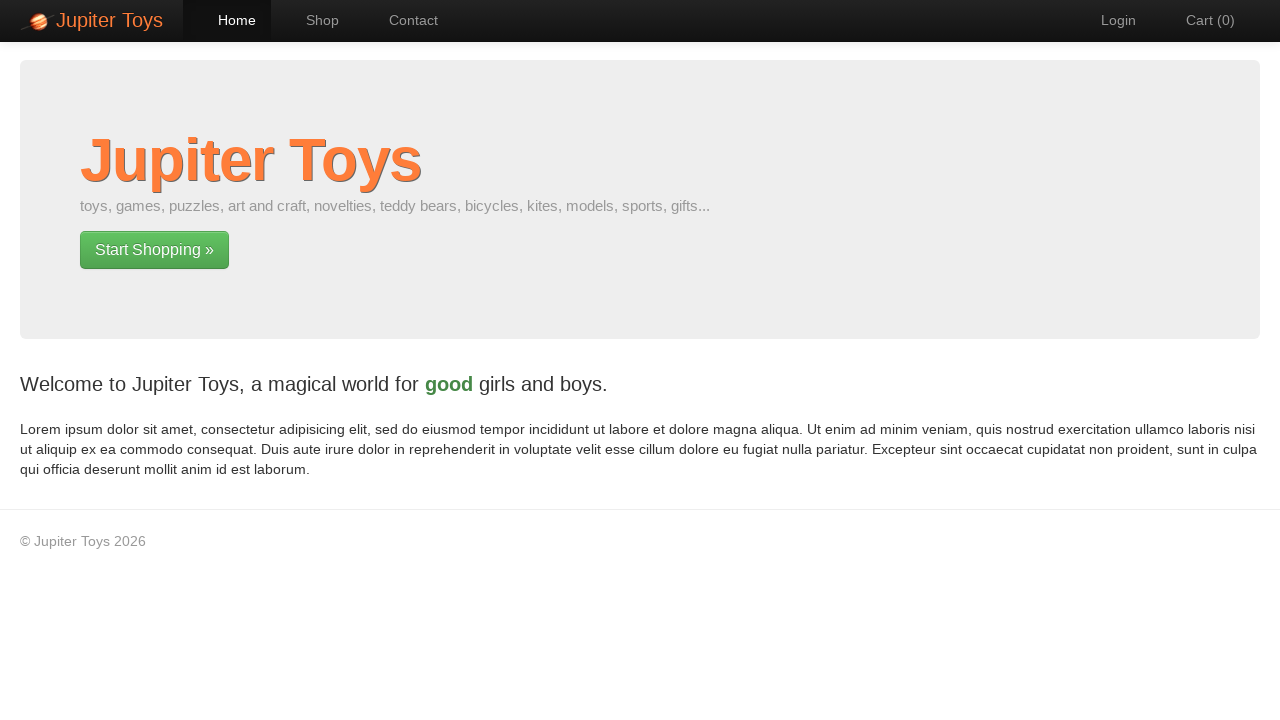

Clicked on Contact link to navigate to contact page at (404, 20) on text=Contact
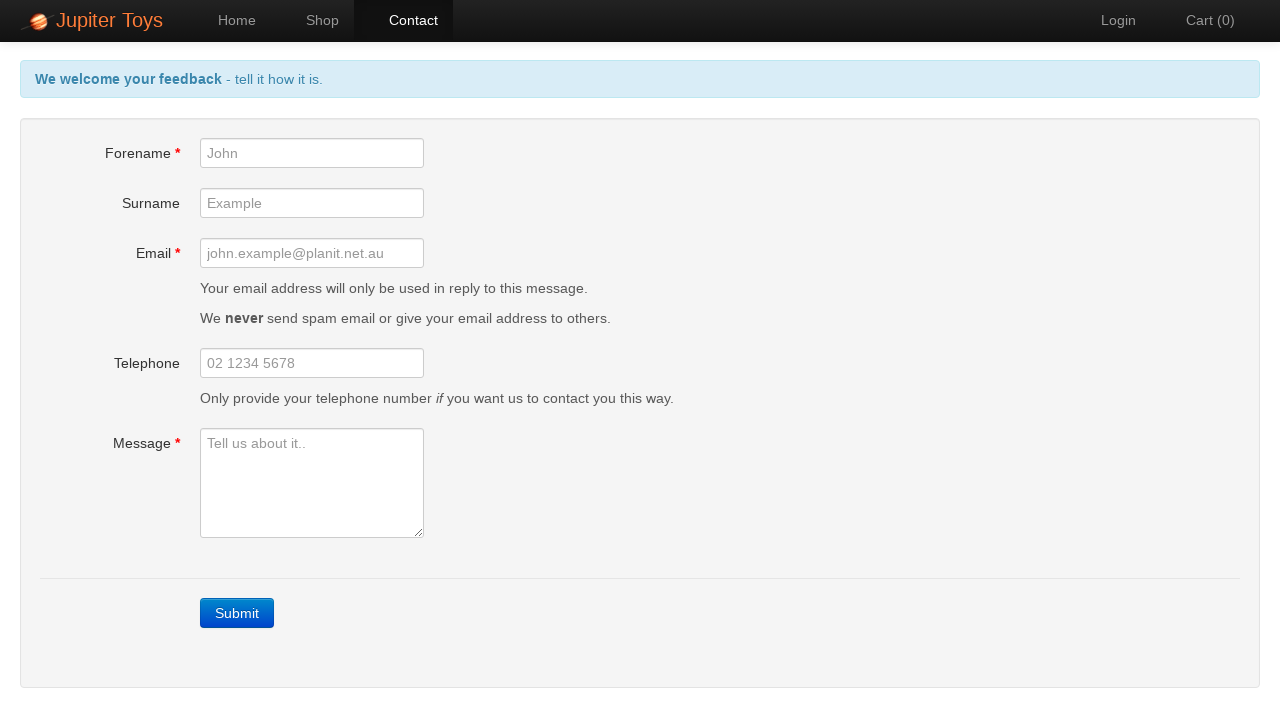

Contact form loaded and forename field is visible
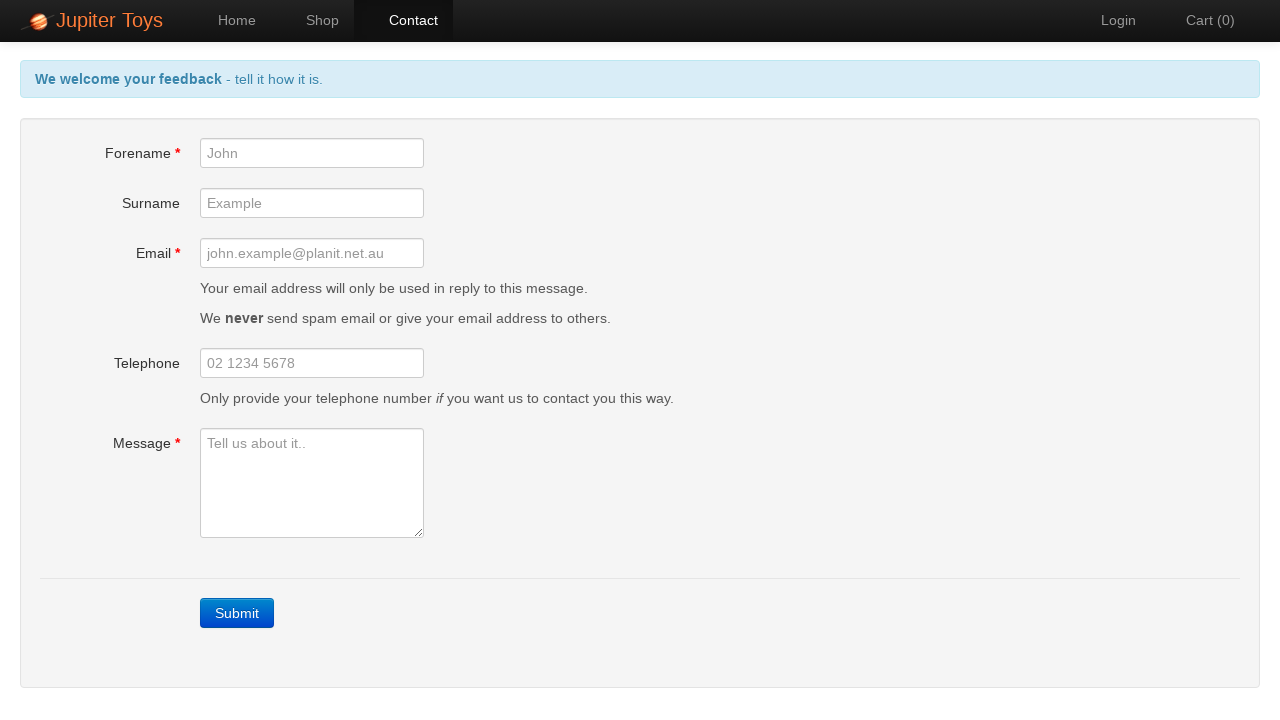

Filled forename field with special characters '$@#252$' on #forename
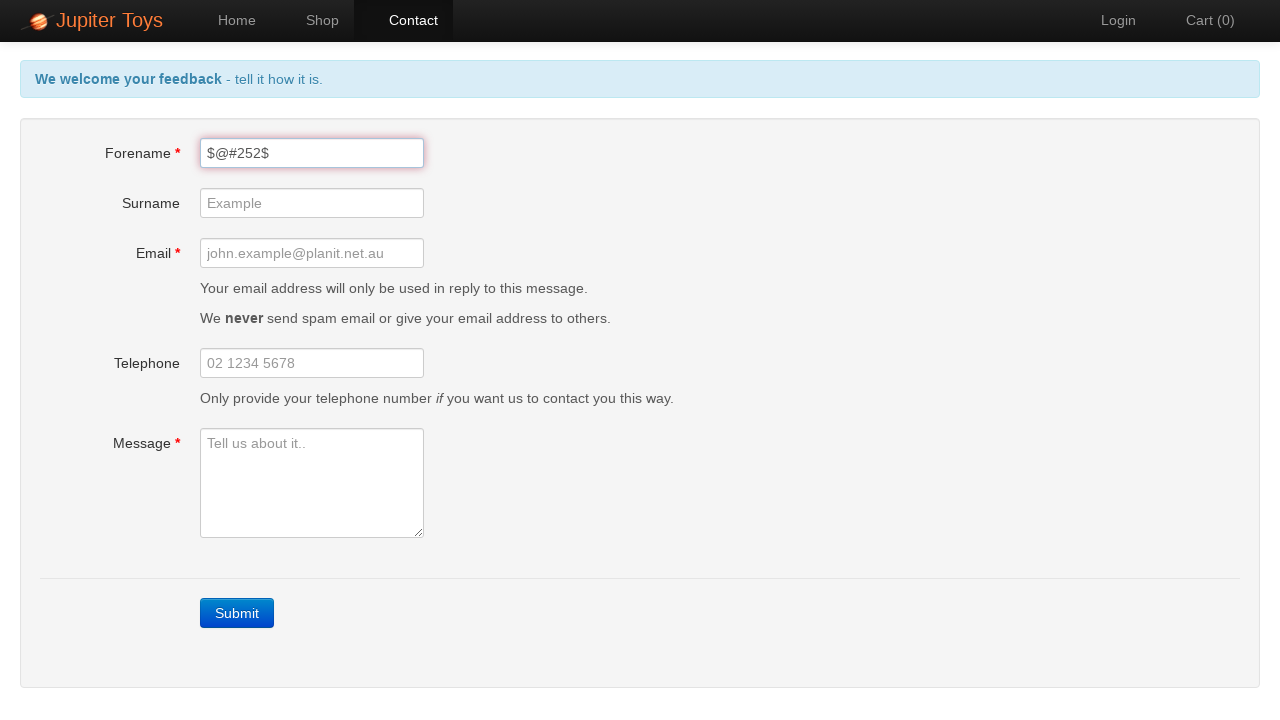

Filled email field with invalid characters '123%@#$' on #email
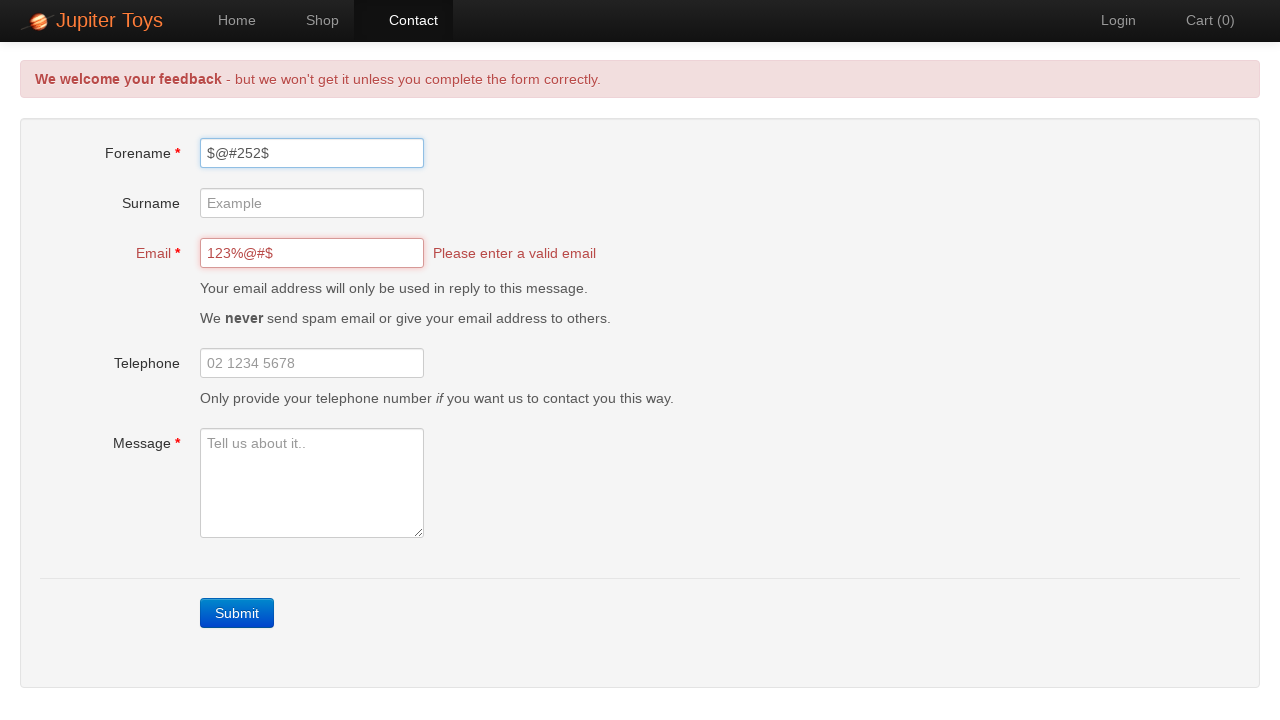

Filled message field with special characters '@#$@#$' on #message
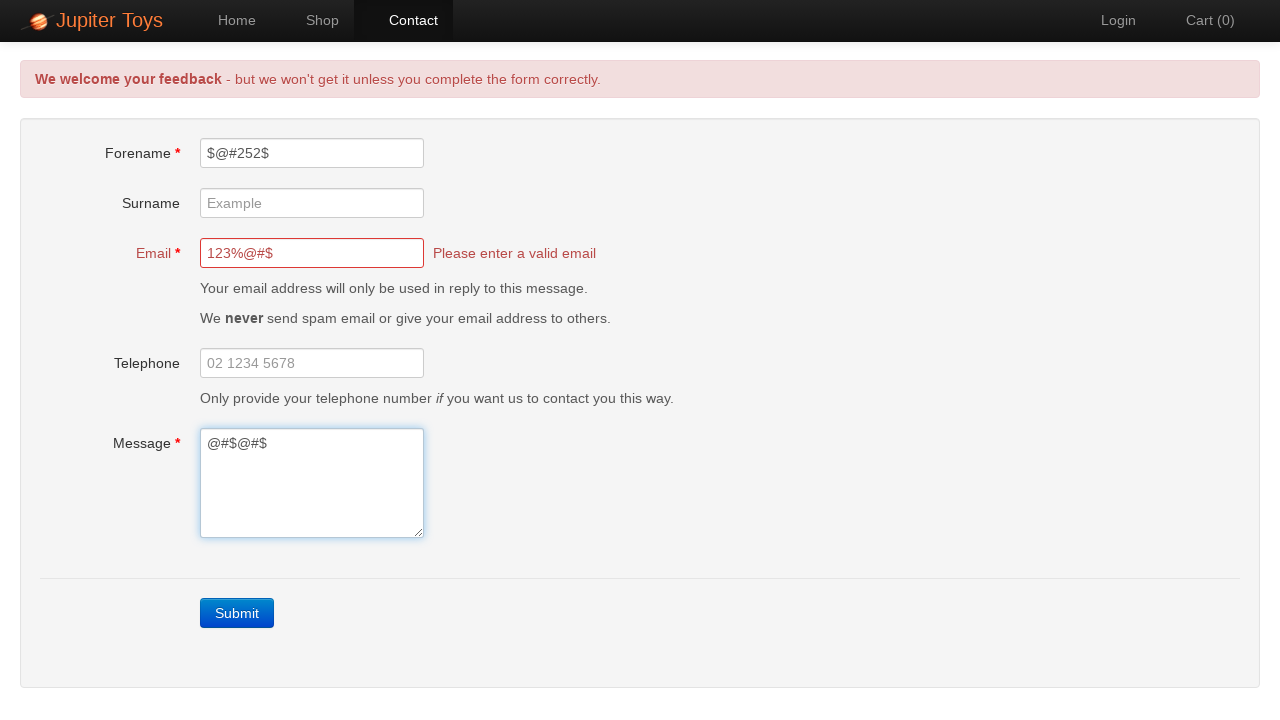

Clicked Submit button to submit the contact form at (237, 613) on xpath=//*[.='Submit']
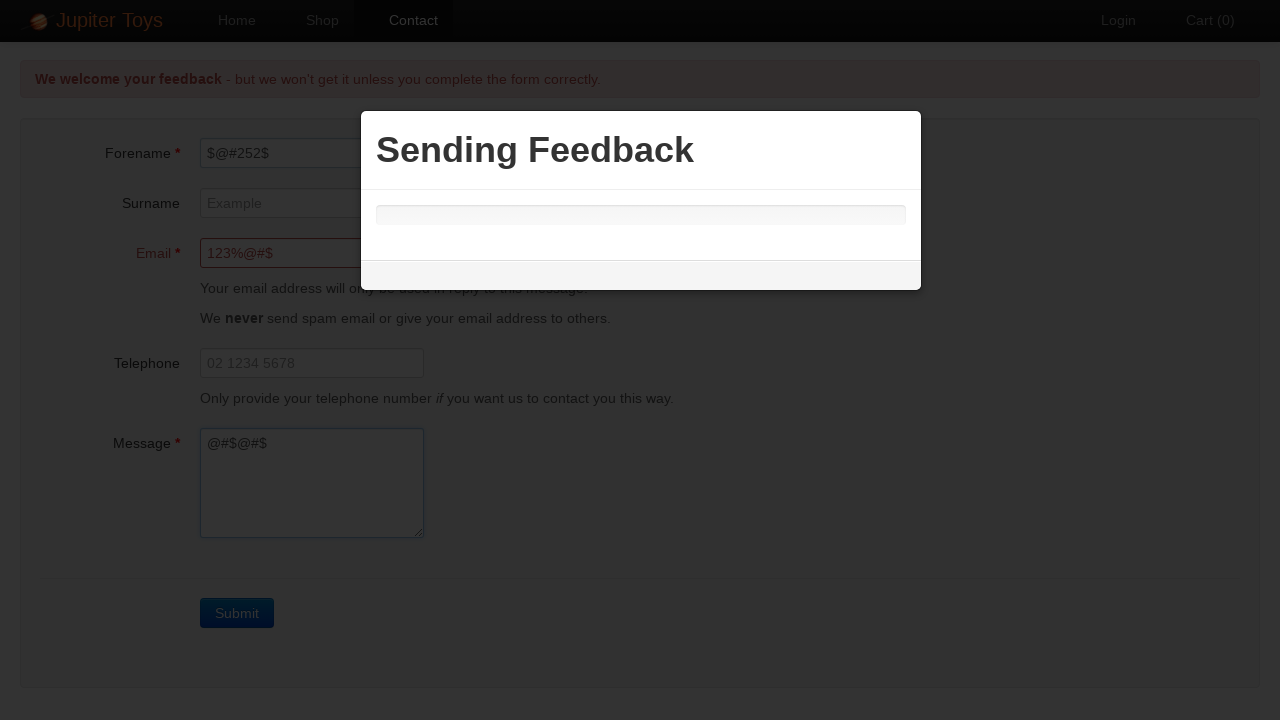

Success message with 'Thanks' text appeared after form submission
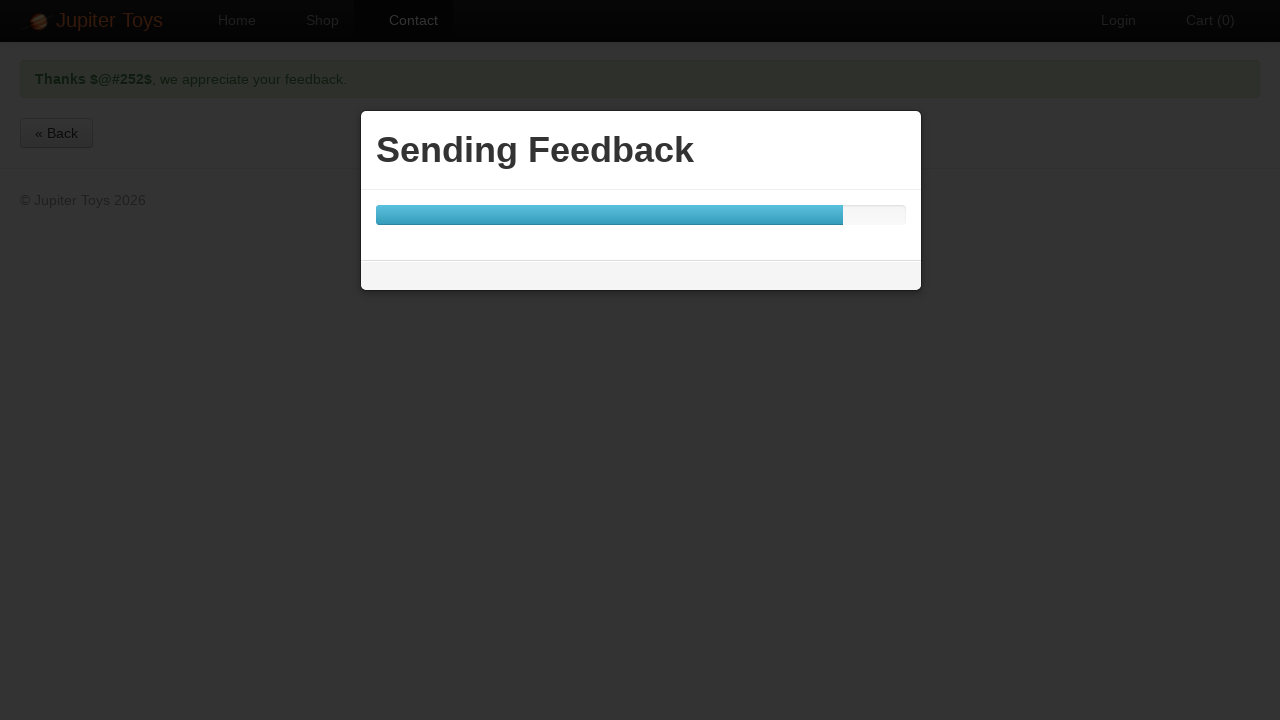

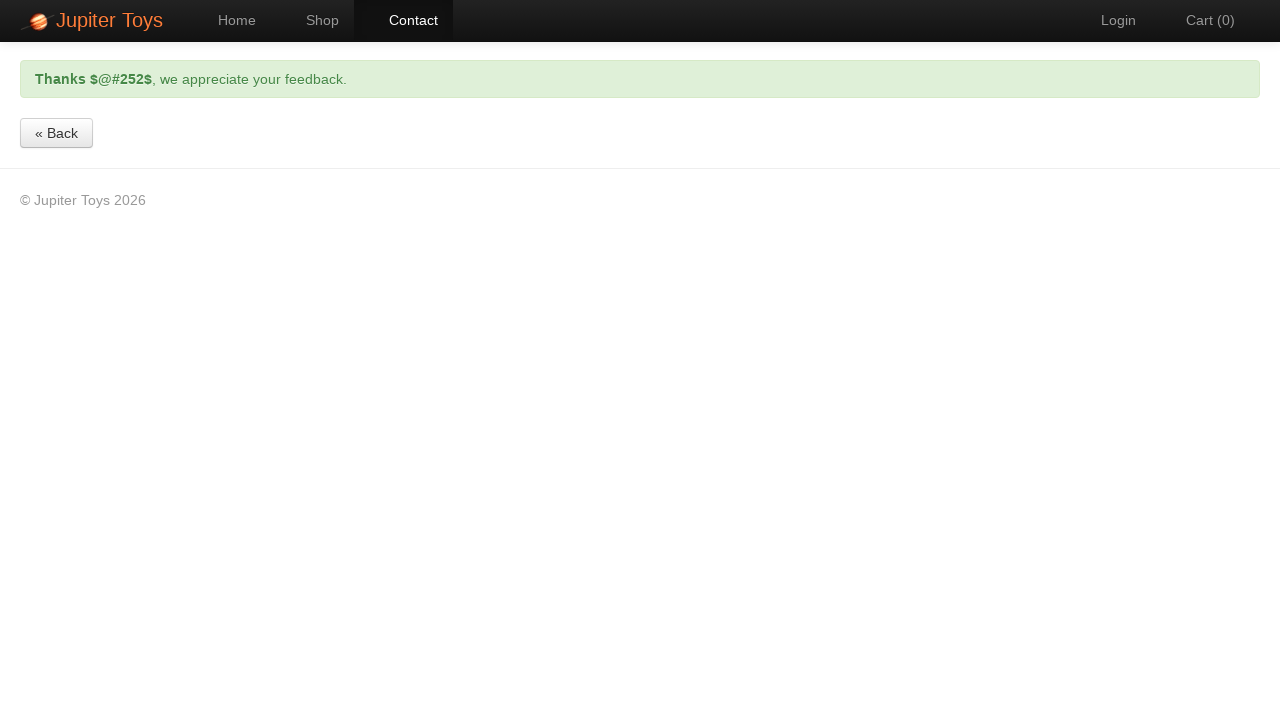